Tests basic alert by clicking a button and accepting the alert dialog

Starting URL: https://demoqa.com/alerts

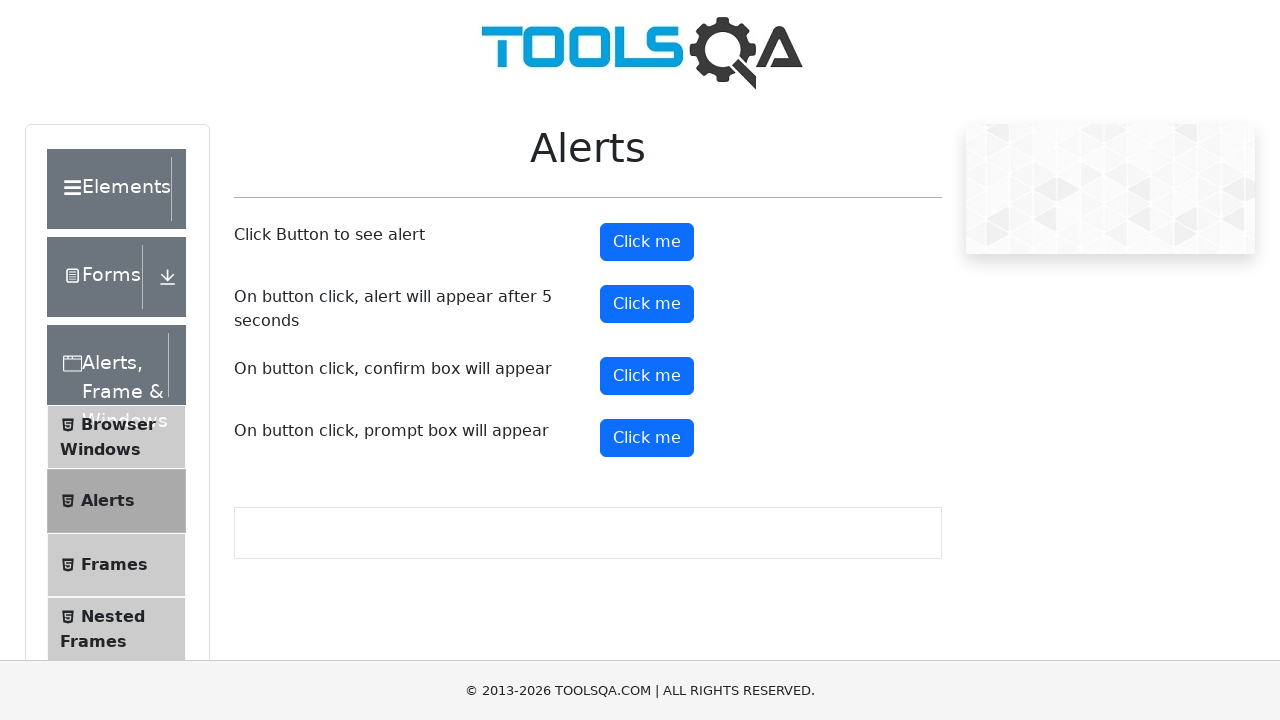

Navigated to alerts demo page
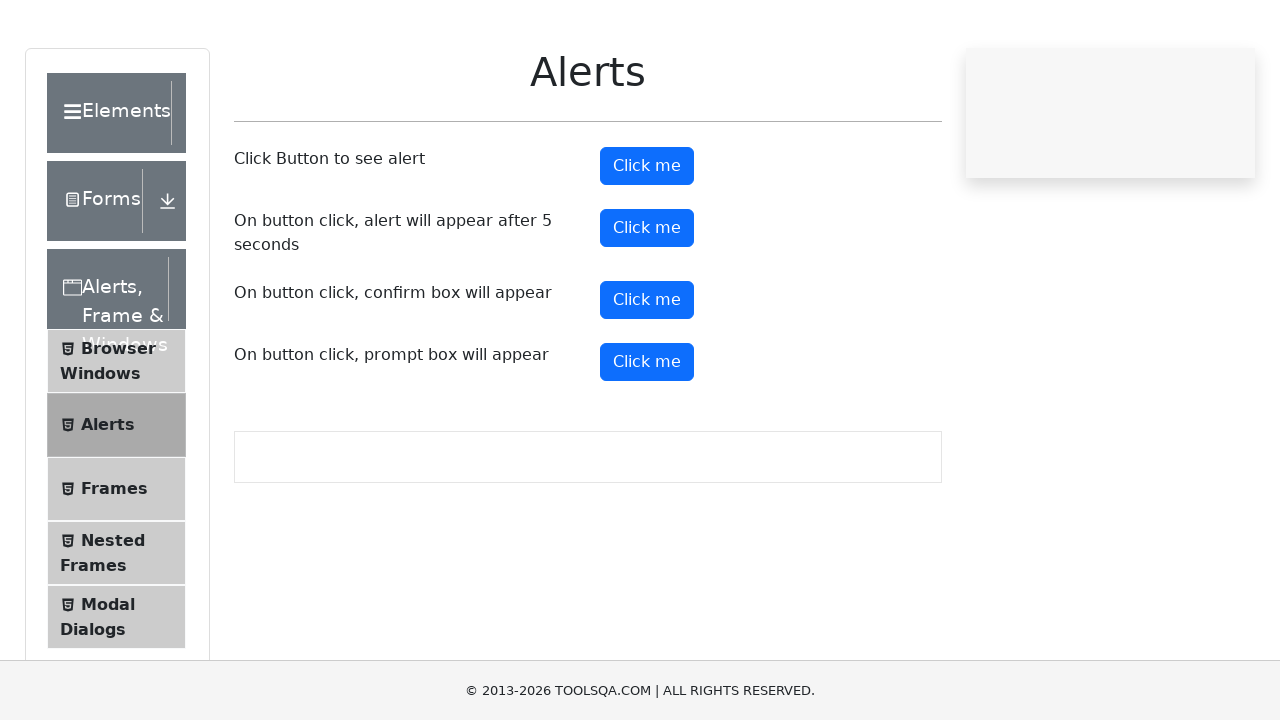

Clicked alert button to trigger alert dialog at (647, 242) on #alertButton
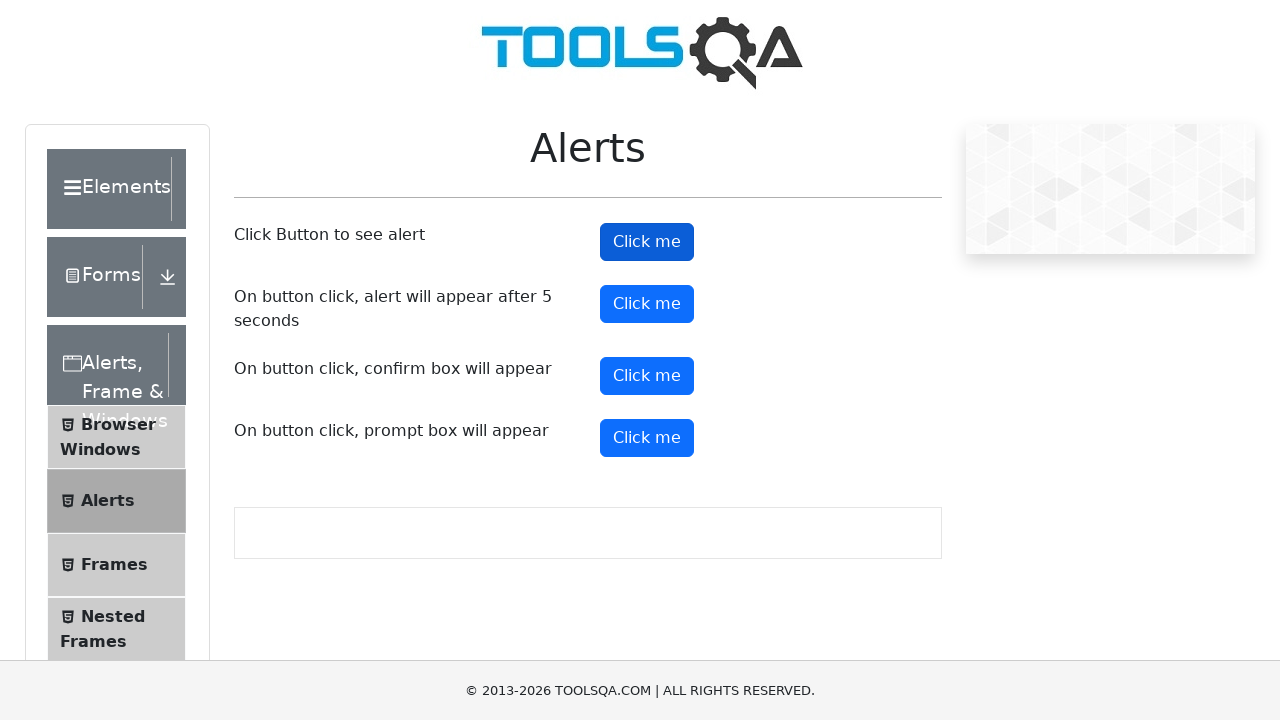

Accepted the alert dialog
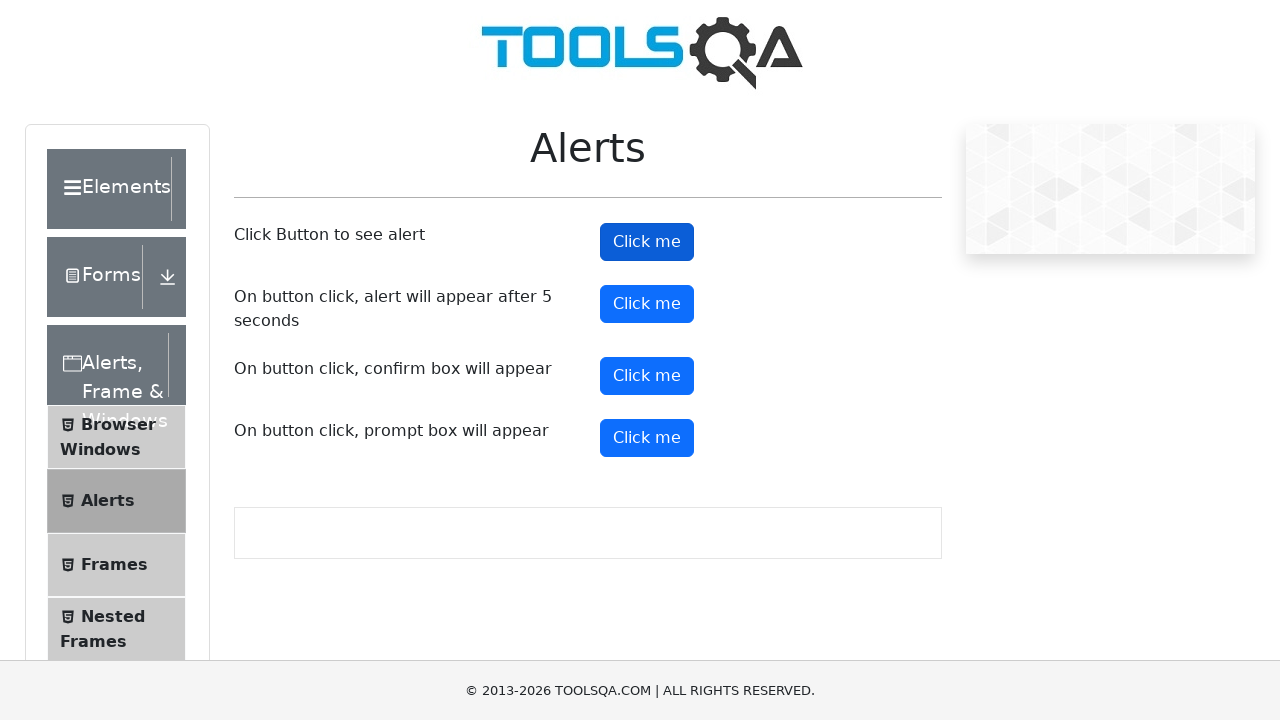

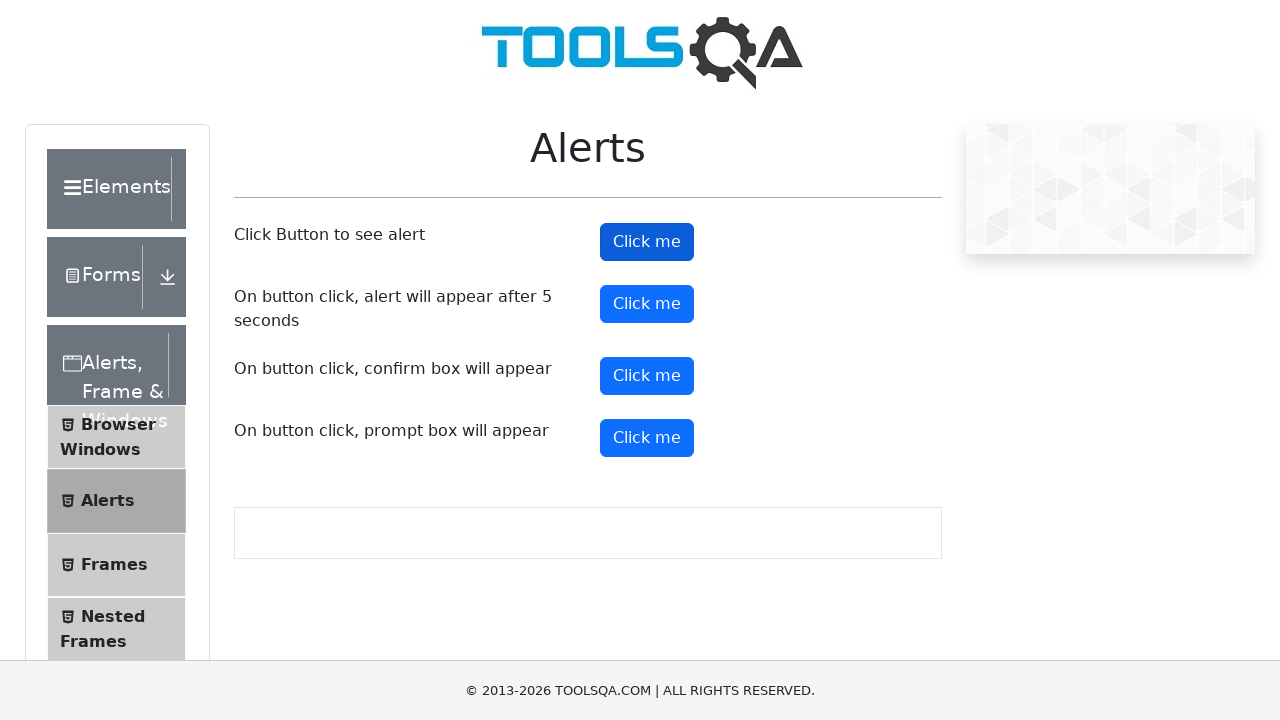